Tests that the "Clear completed" button displays the correct text when there are completed items.

Starting URL: https://demo.playwright.dev/todomvc

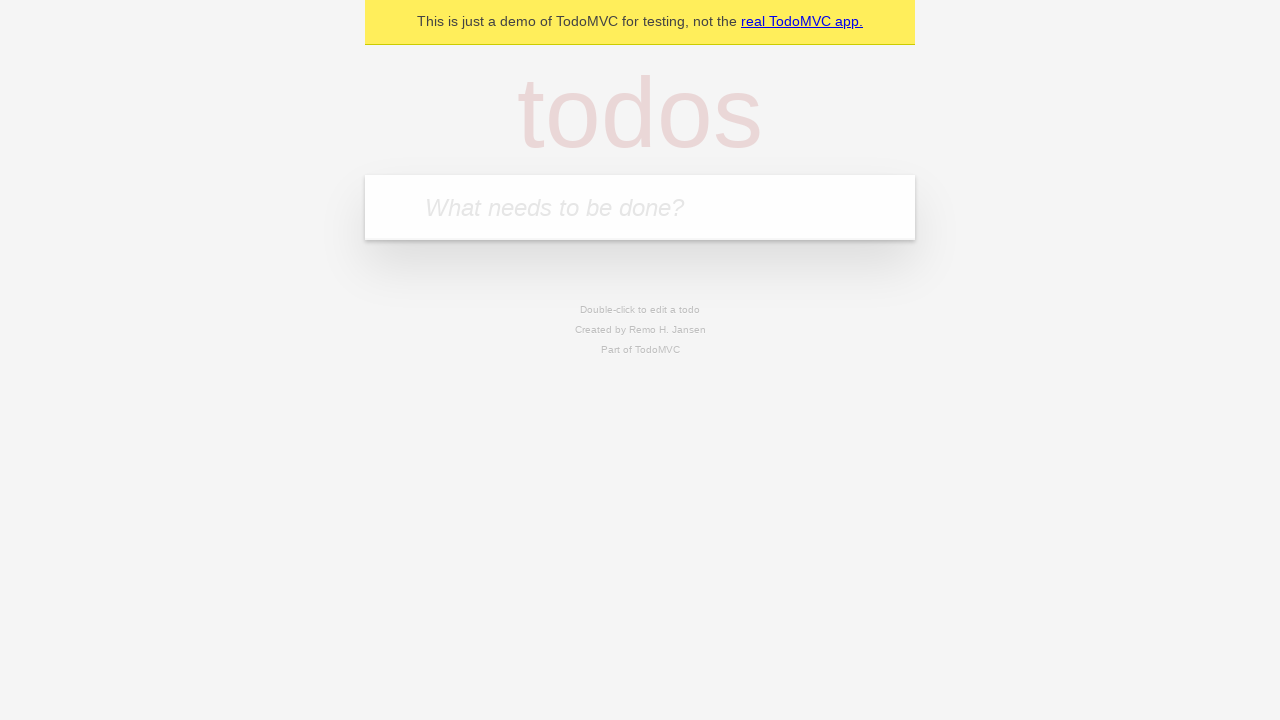

Filled todo input with 'buy some cheese' on internal:attr=[placeholder="What needs to be done?"i]
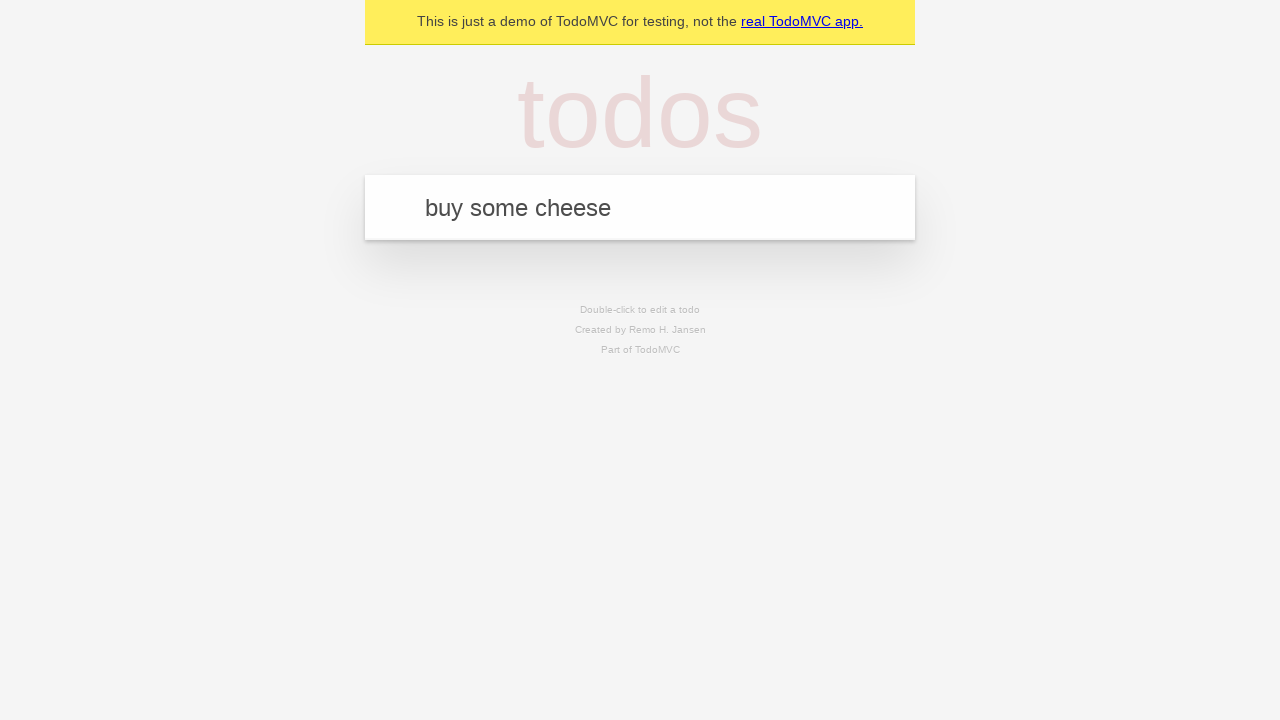

Pressed Enter to add first todo on internal:attr=[placeholder="What needs to be done?"i]
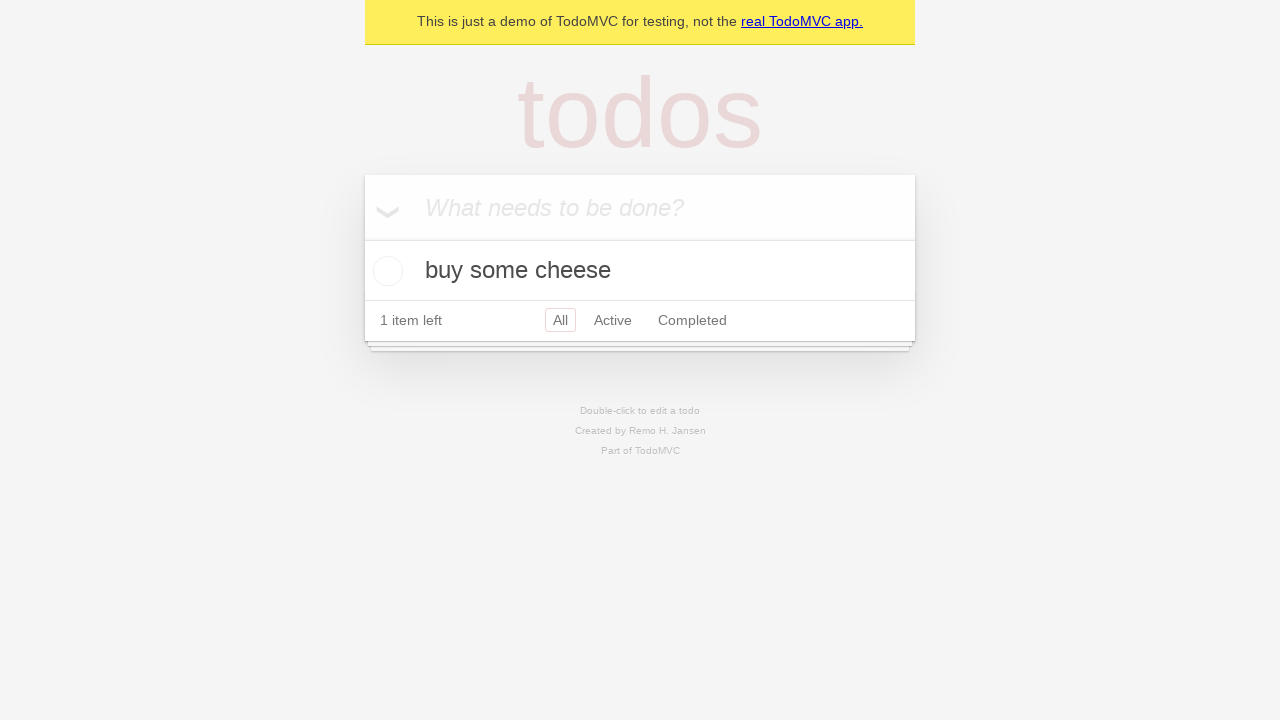

Filled todo input with 'feed the cat' on internal:attr=[placeholder="What needs to be done?"i]
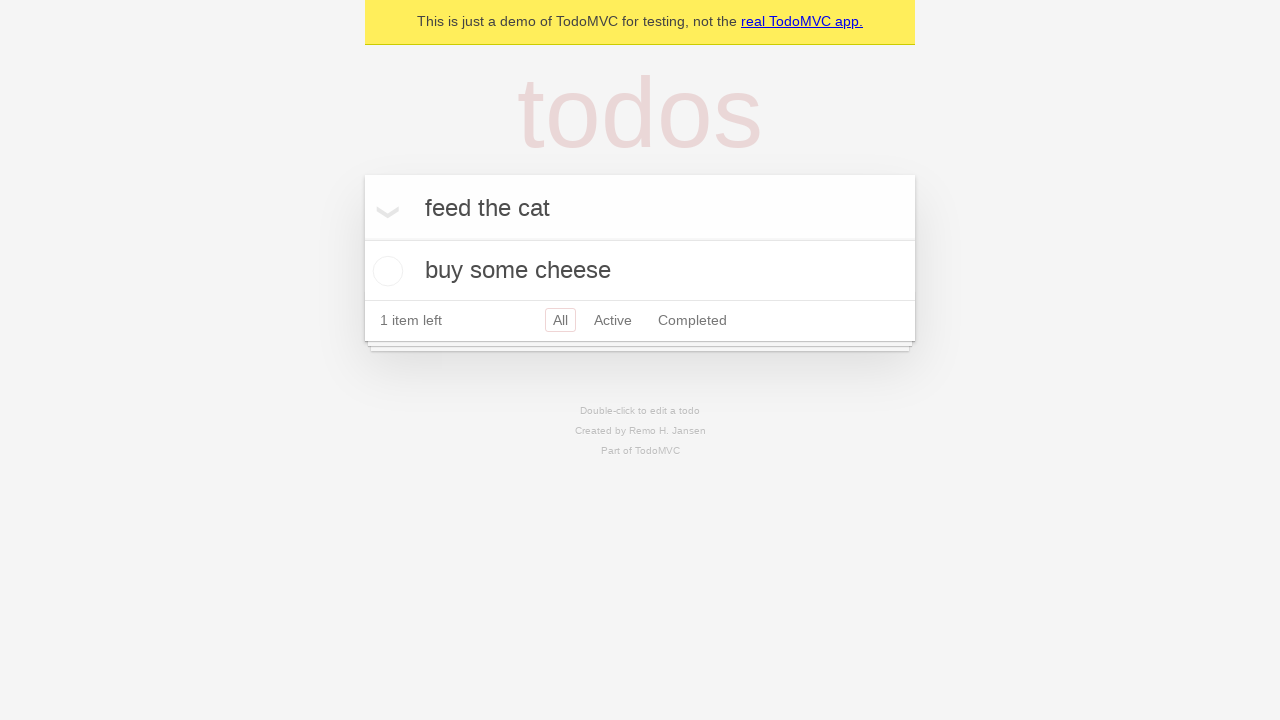

Pressed Enter to add second todo on internal:attr=[placeholder="What needs to be done?"i]
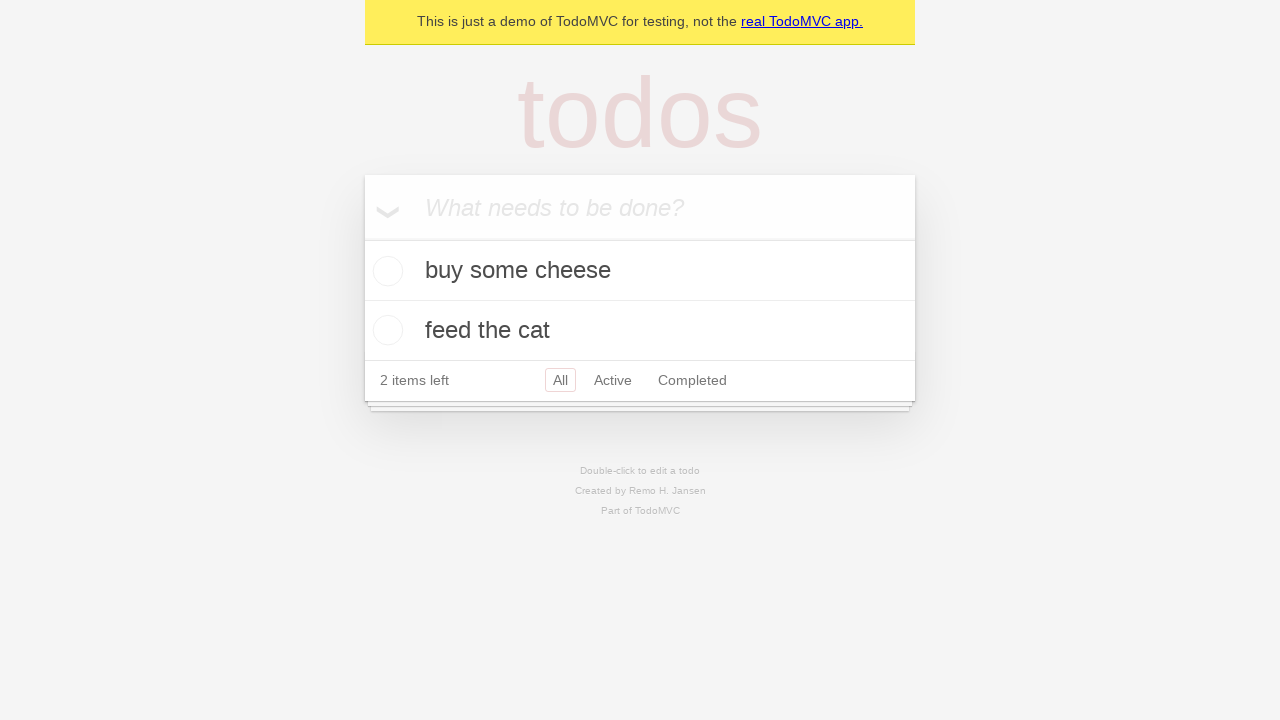

Filled todo input with 'book a doctors appointment' on internal:attr=[placeholder="What needs to be done?"i]
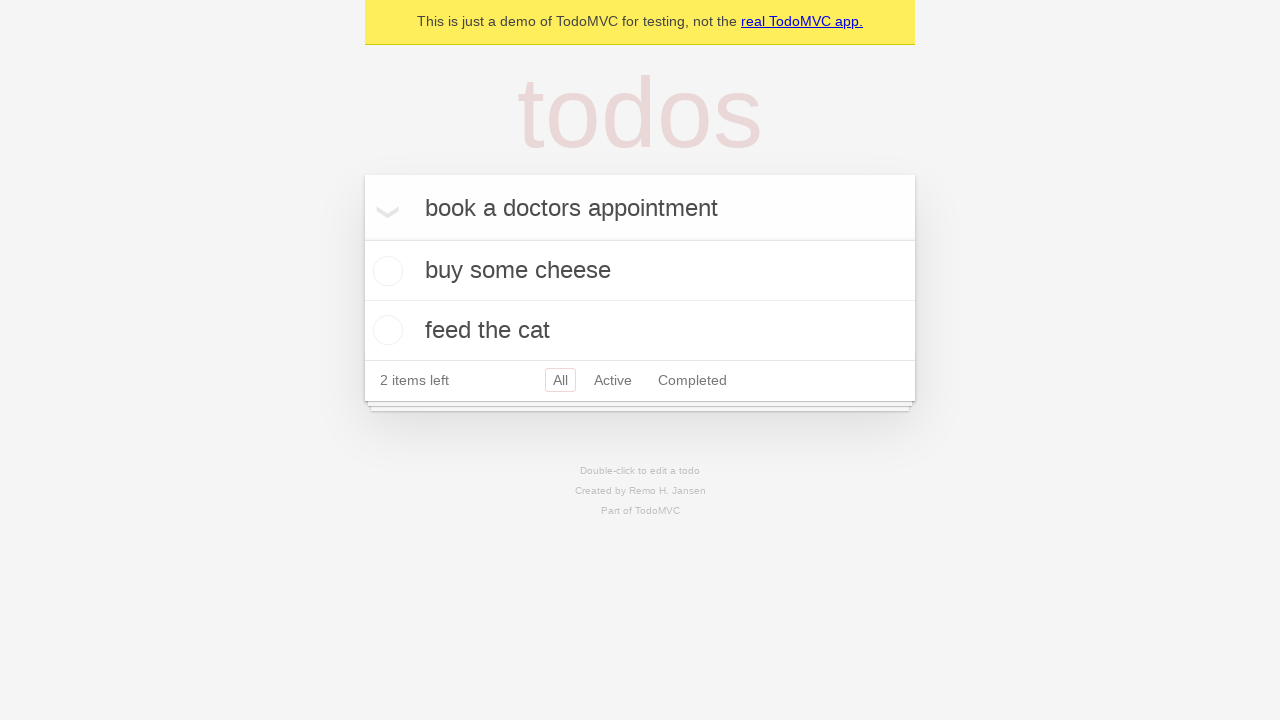

Pressed Enter to add third todo on internal:attr=[placeholder="What needs to be done?"i]
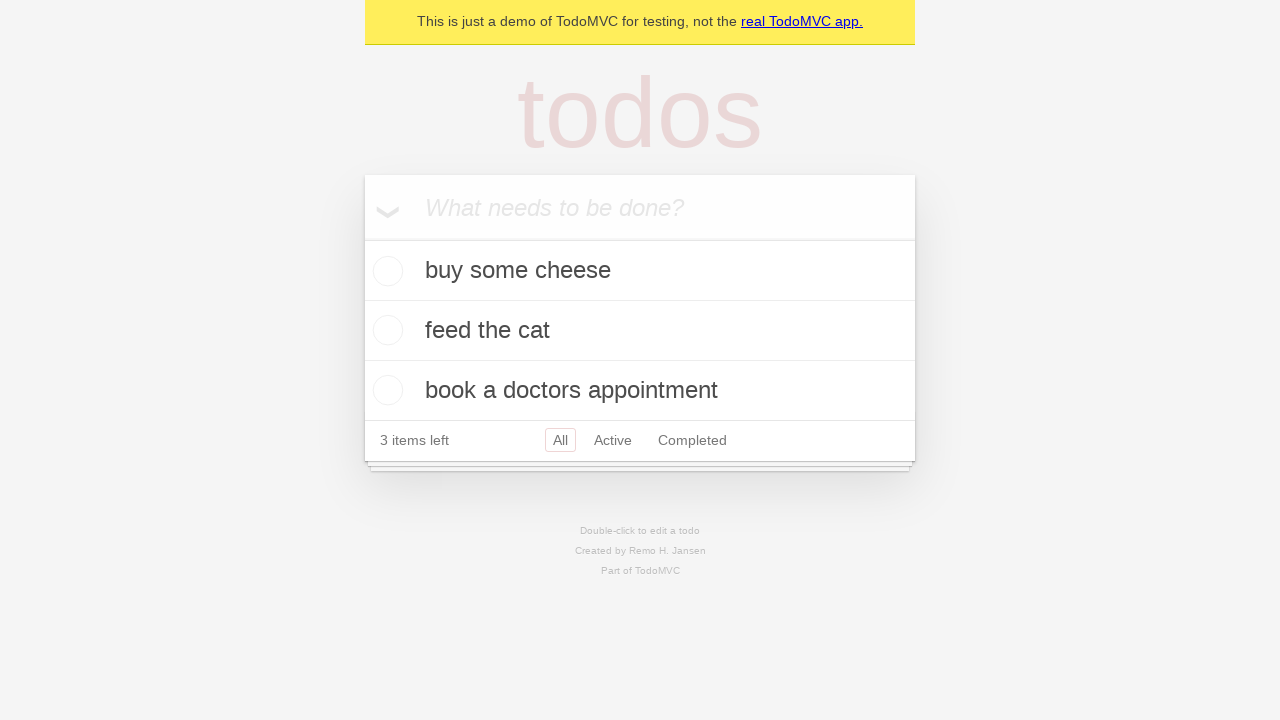

Checked the first todo as completed at (385, 271) on .todo-list li .toggle >> nth=0
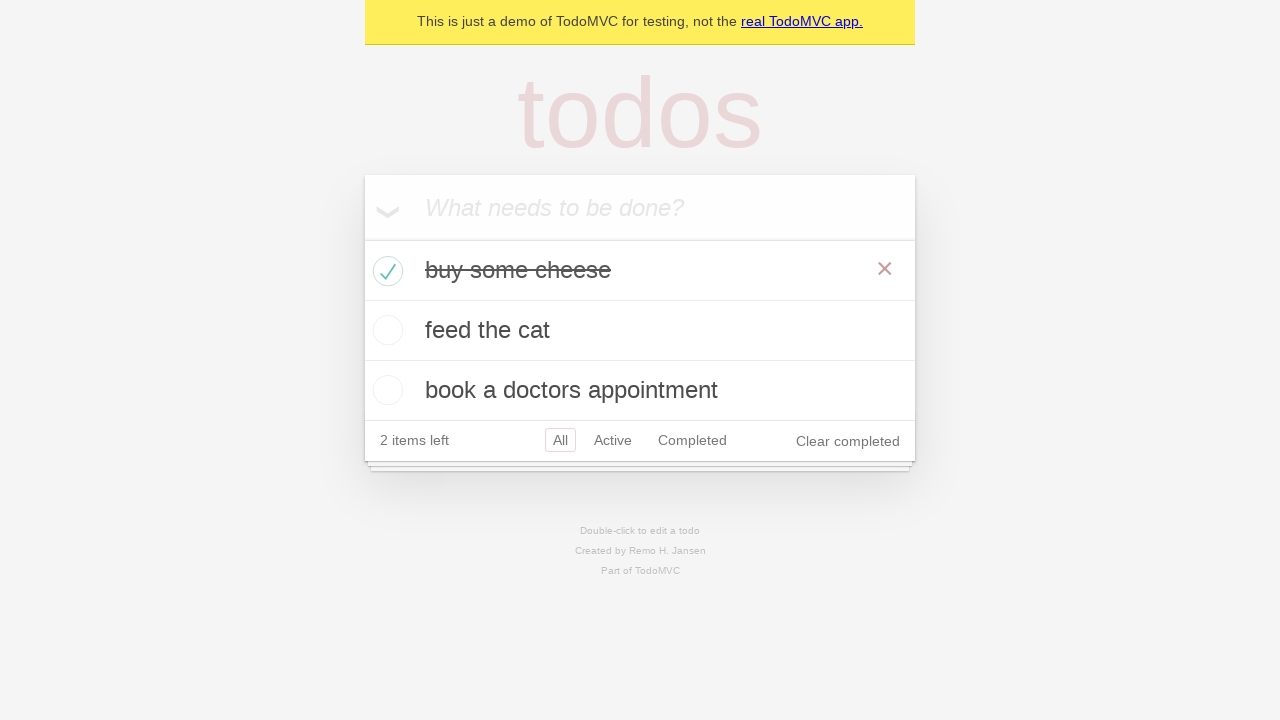

Clear completed button appeared with correct text
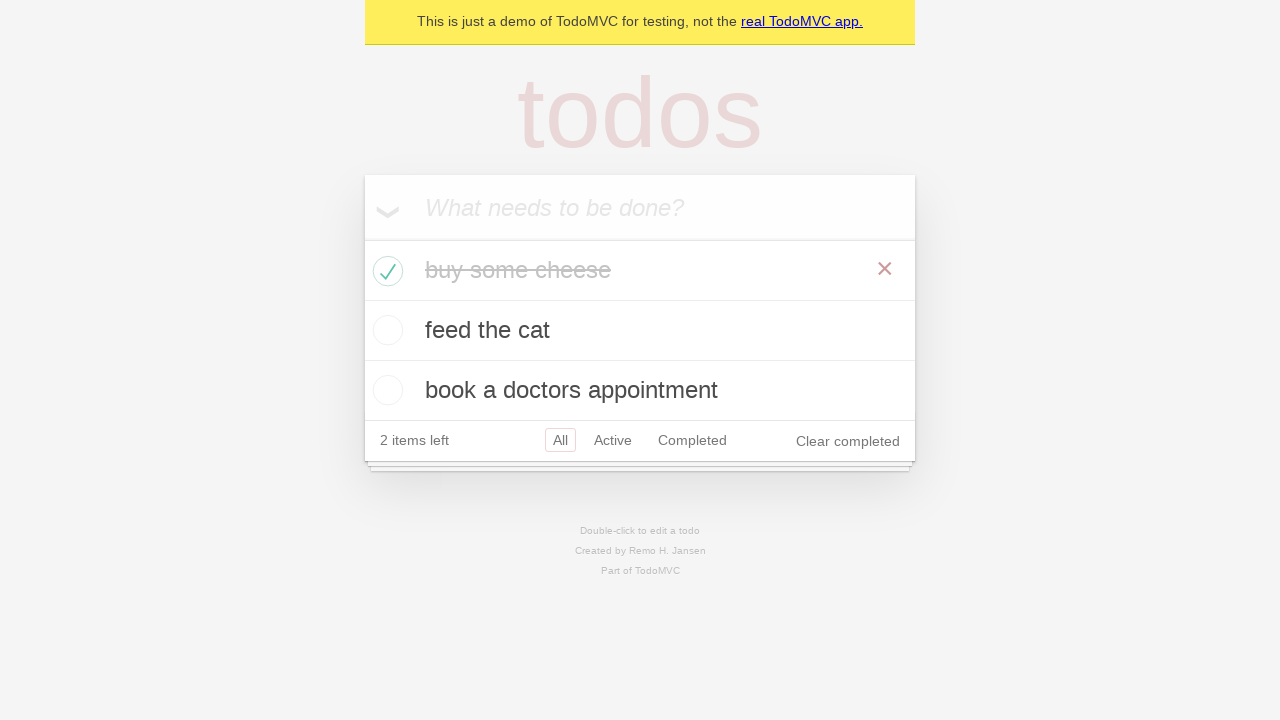

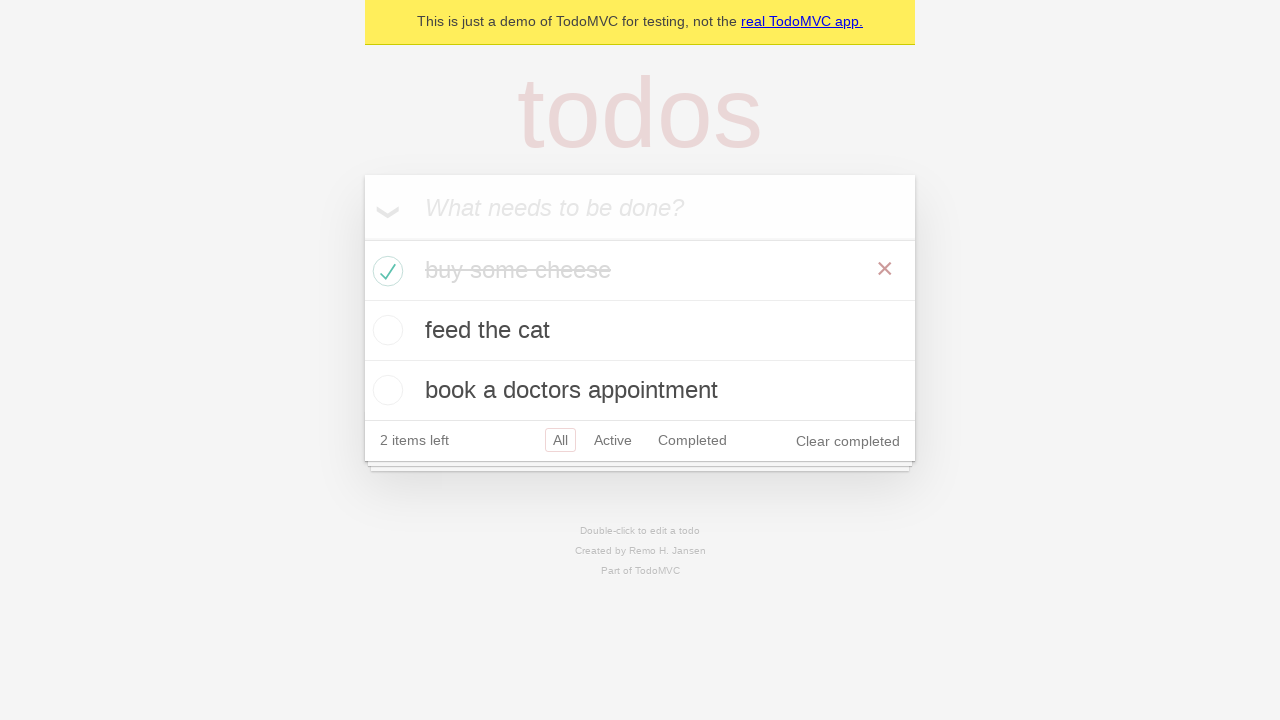